Tests click and hold interaction by selecting multiple items in a grid using drag selection from first to fourth element

Starting URL: http://jqueryui.com/resources/demos/selectable/display-grid.html

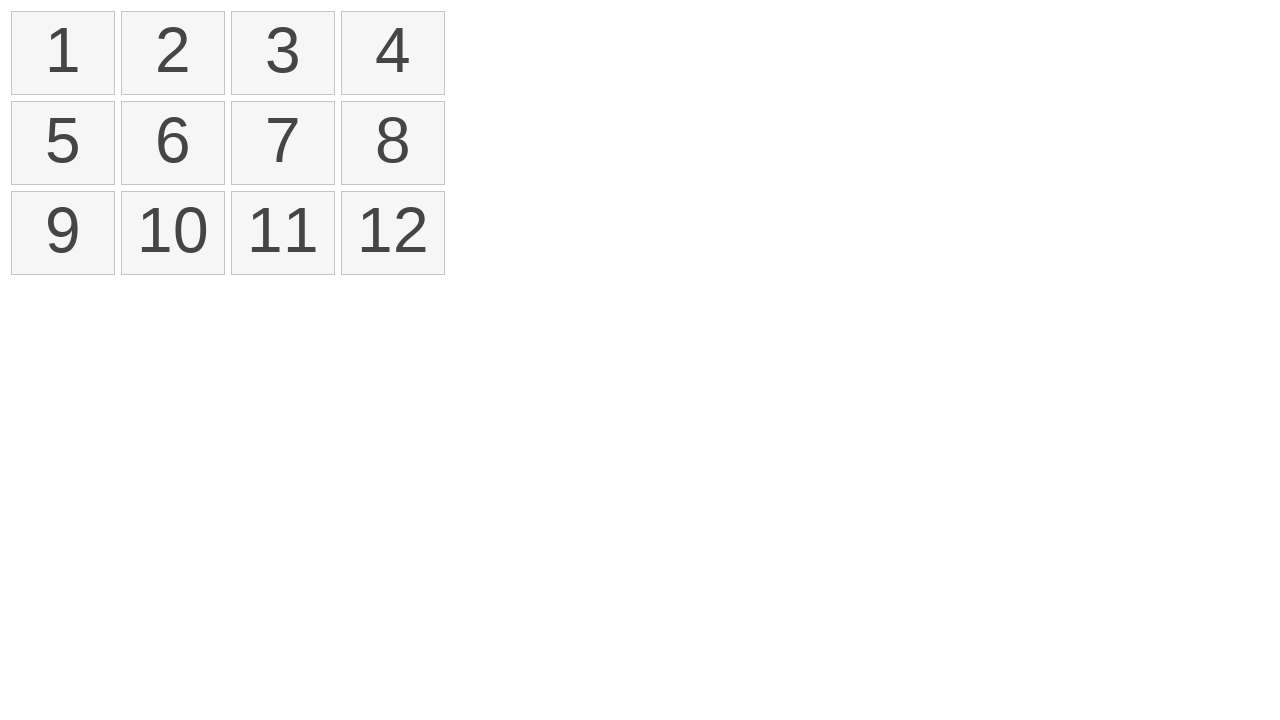

Waited for selectable grid items to load
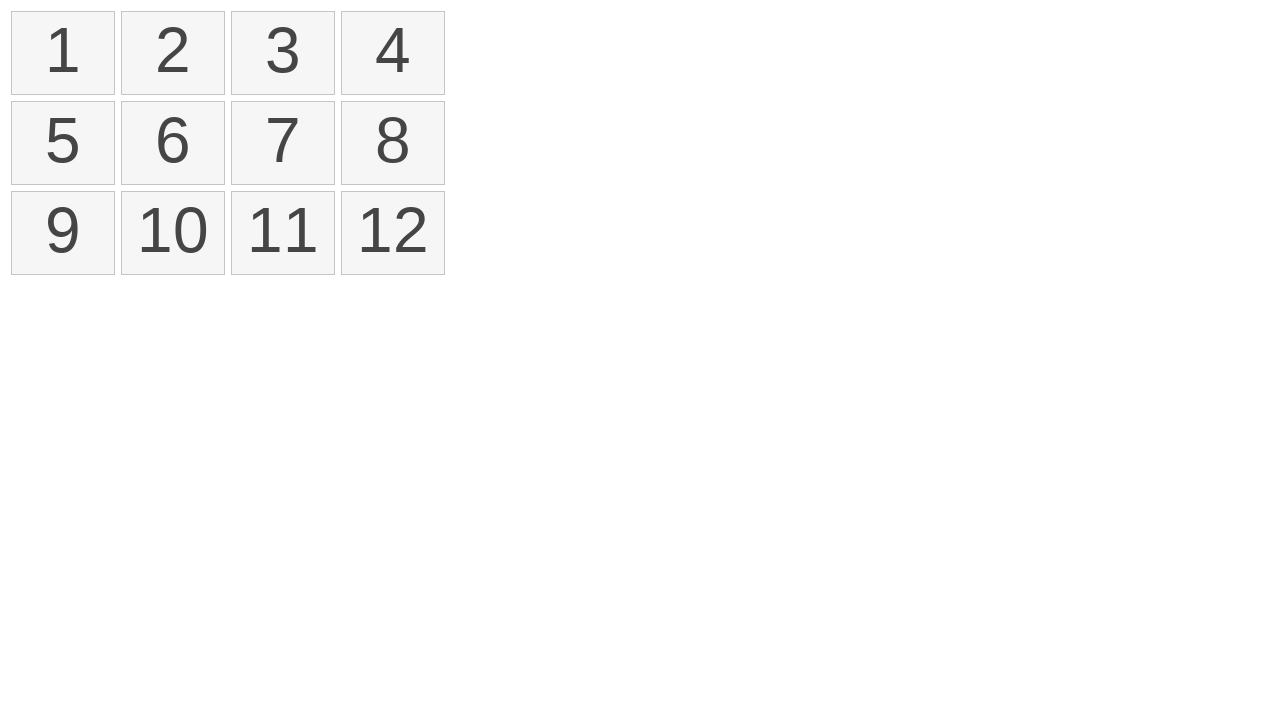

Located first grid item
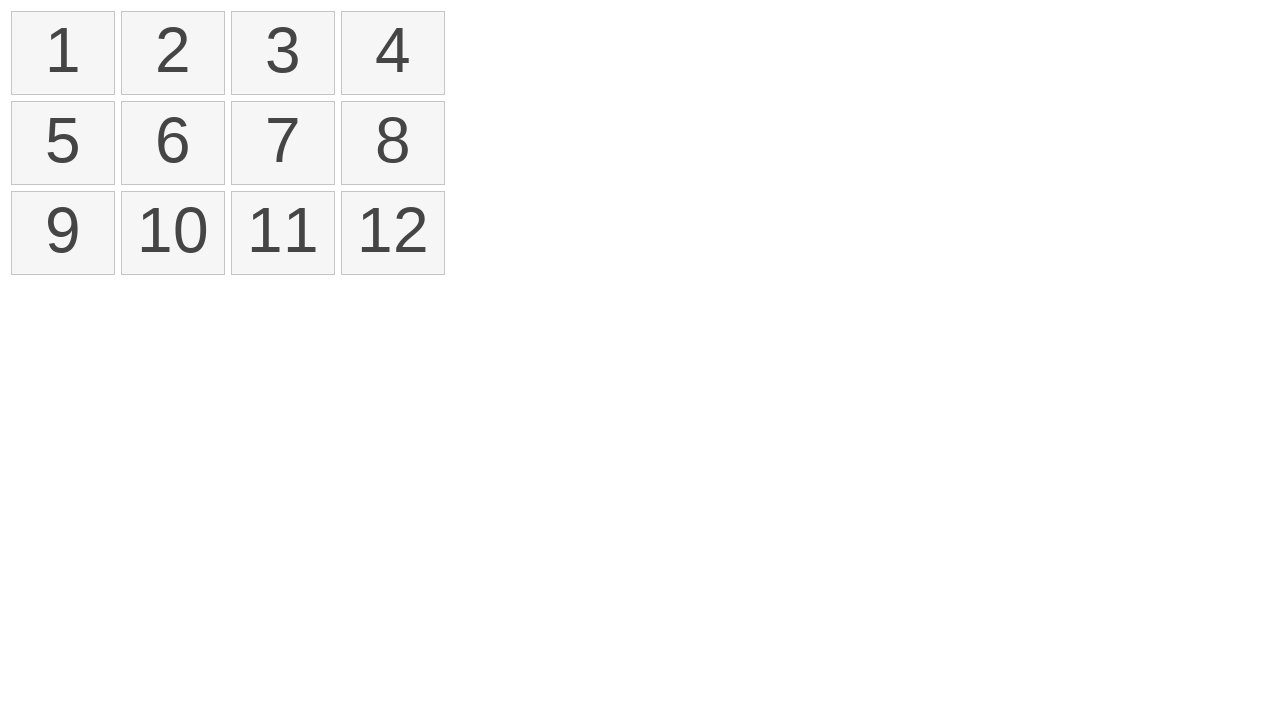

Located fourth grid item
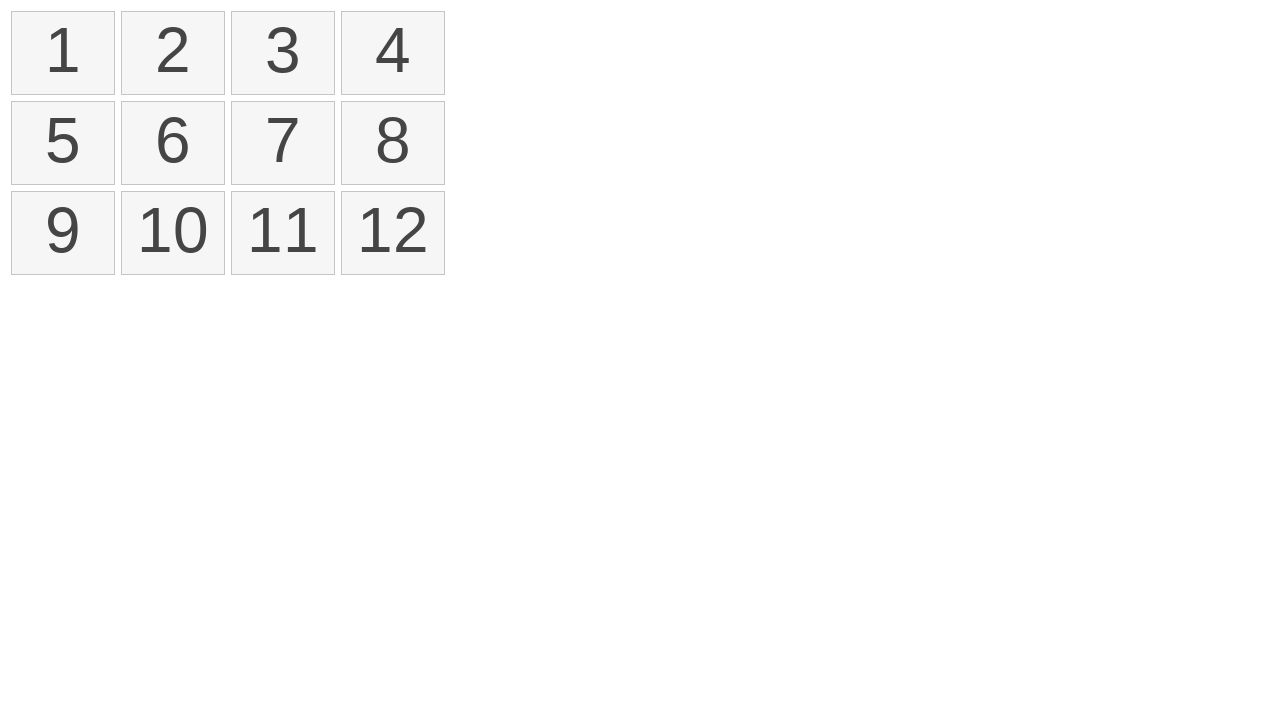

Retrieved bounding box of first item
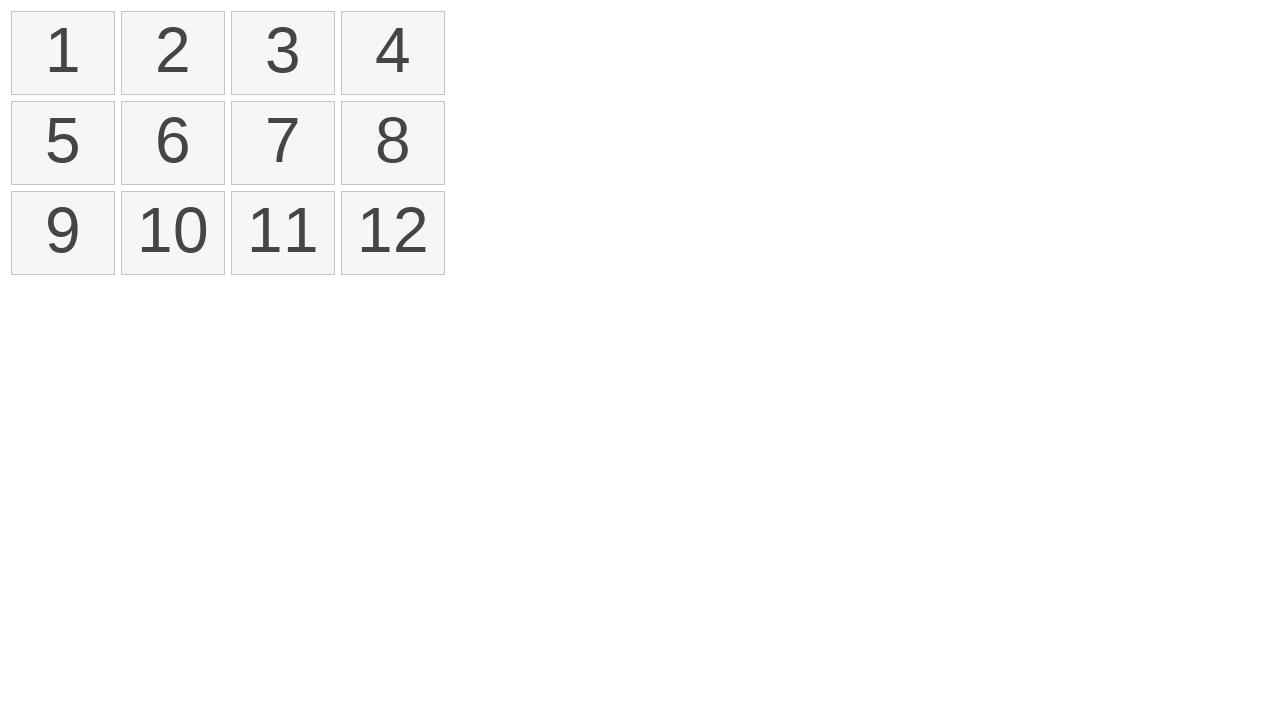

Retrieved bounding box of fourth item
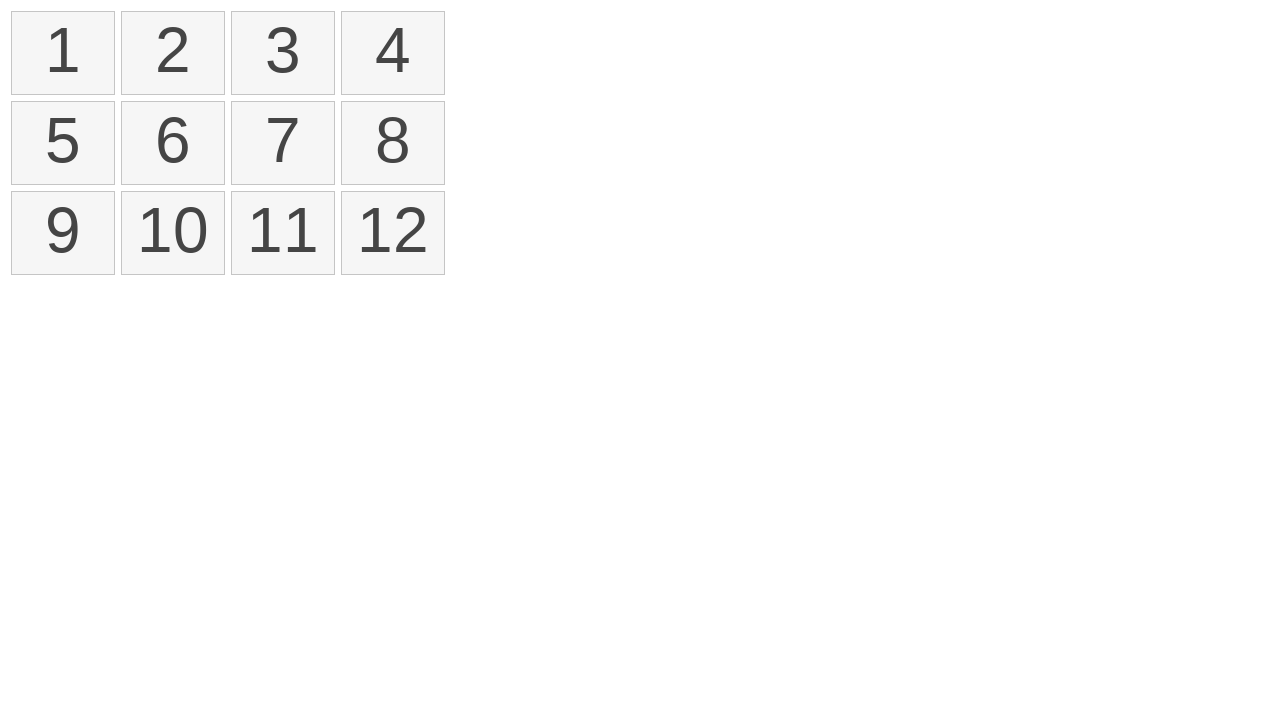

Moved mouse to center of first grid item at (63, 53)
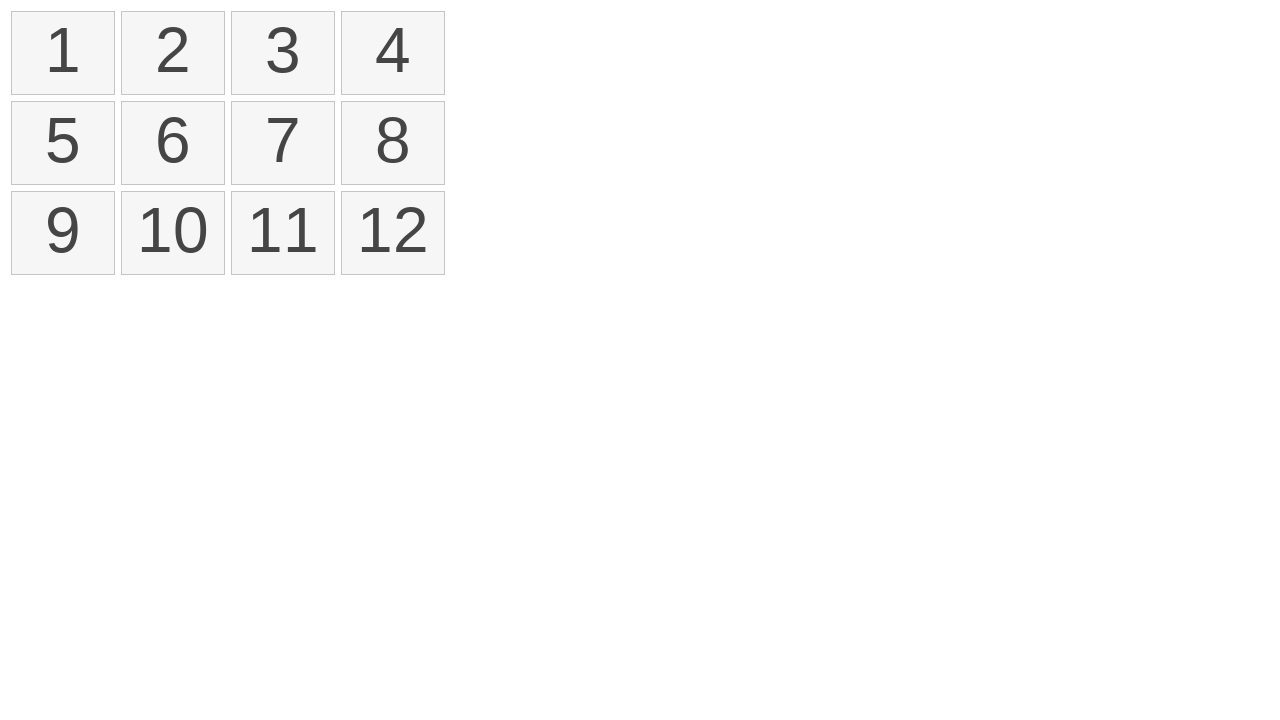

Pressed mouse button down on first item at (63, 53)
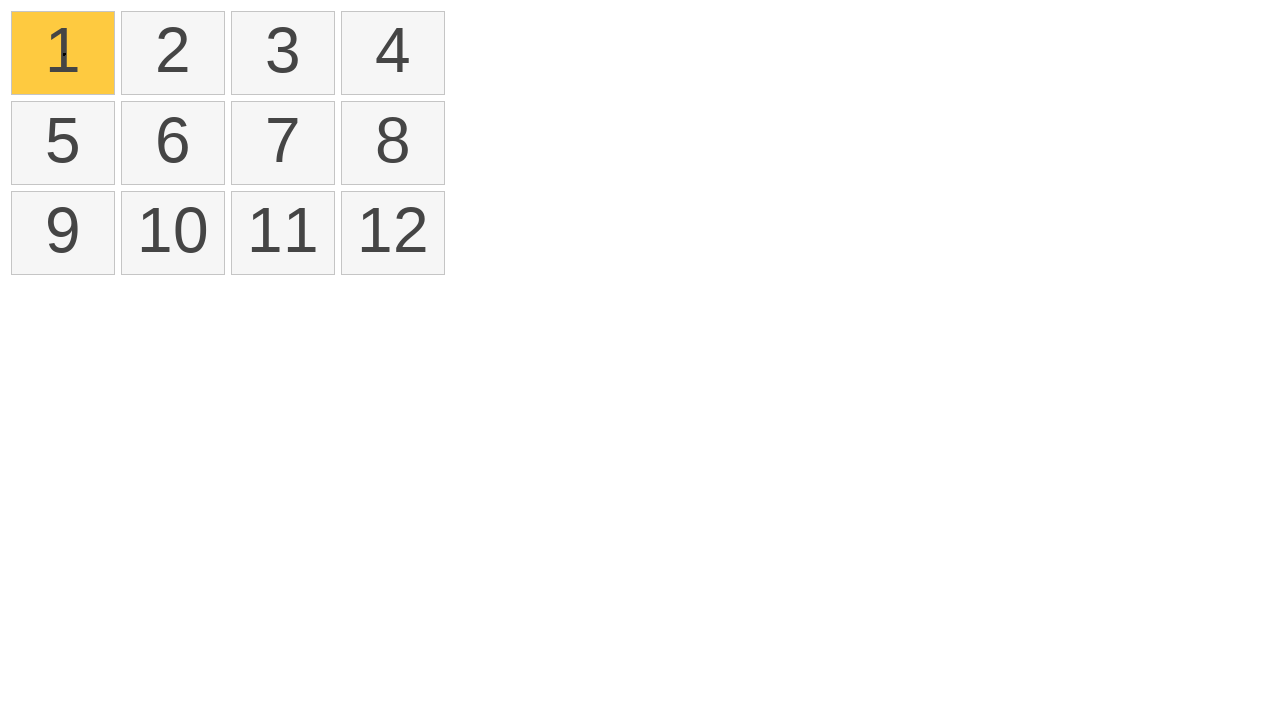

Dragged mouse to center of fourth grid item at (393, 53)
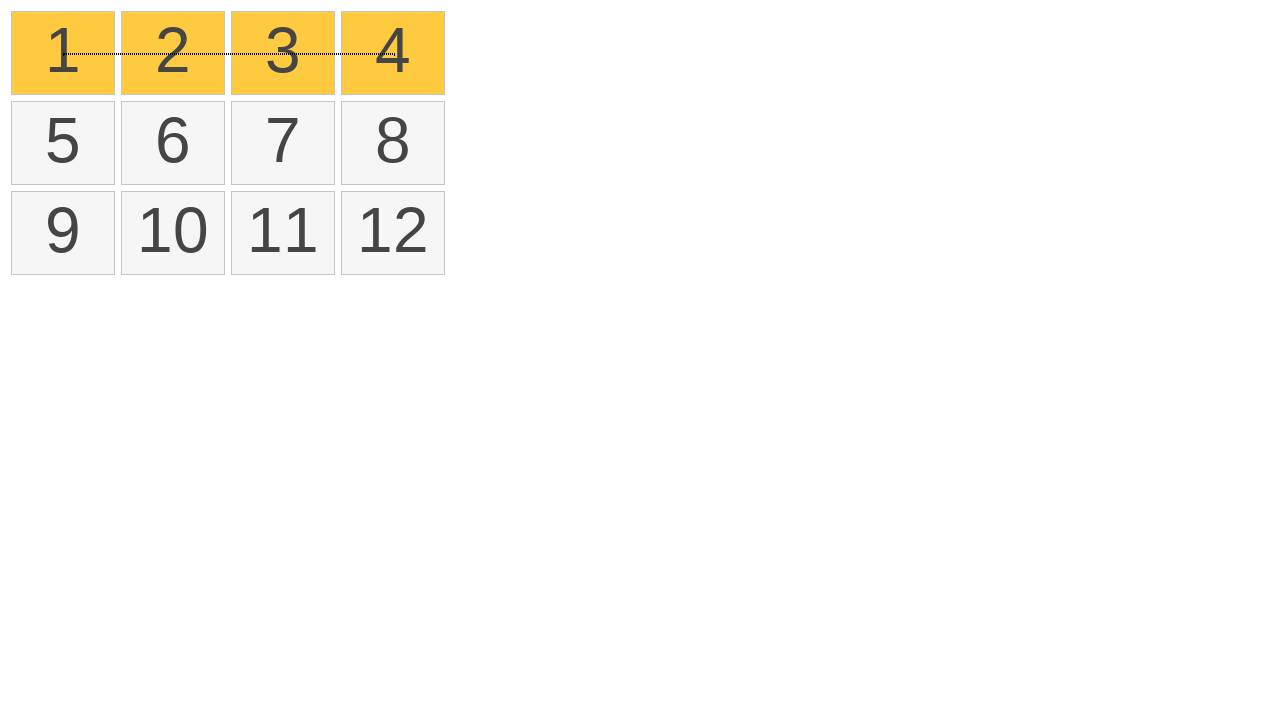

Released mouse button to complete drag selection at (393, 53)
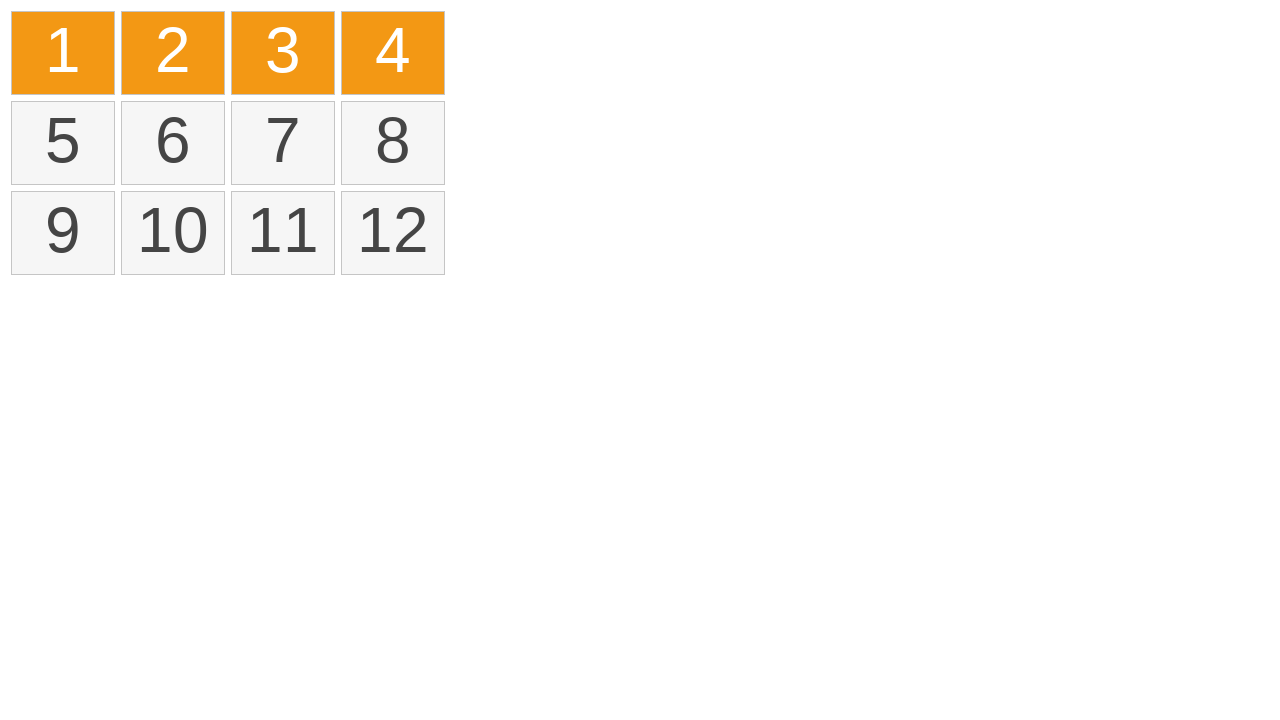

Verified that selected items are displayed with ui-selected class
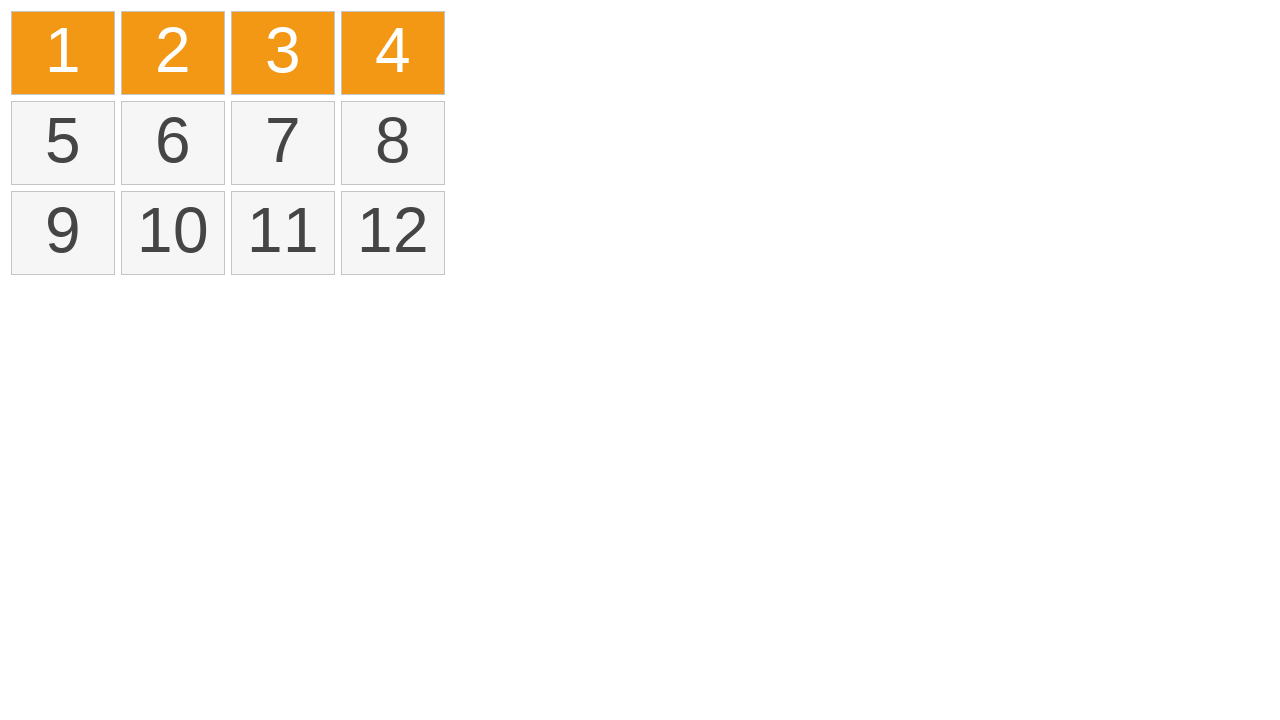

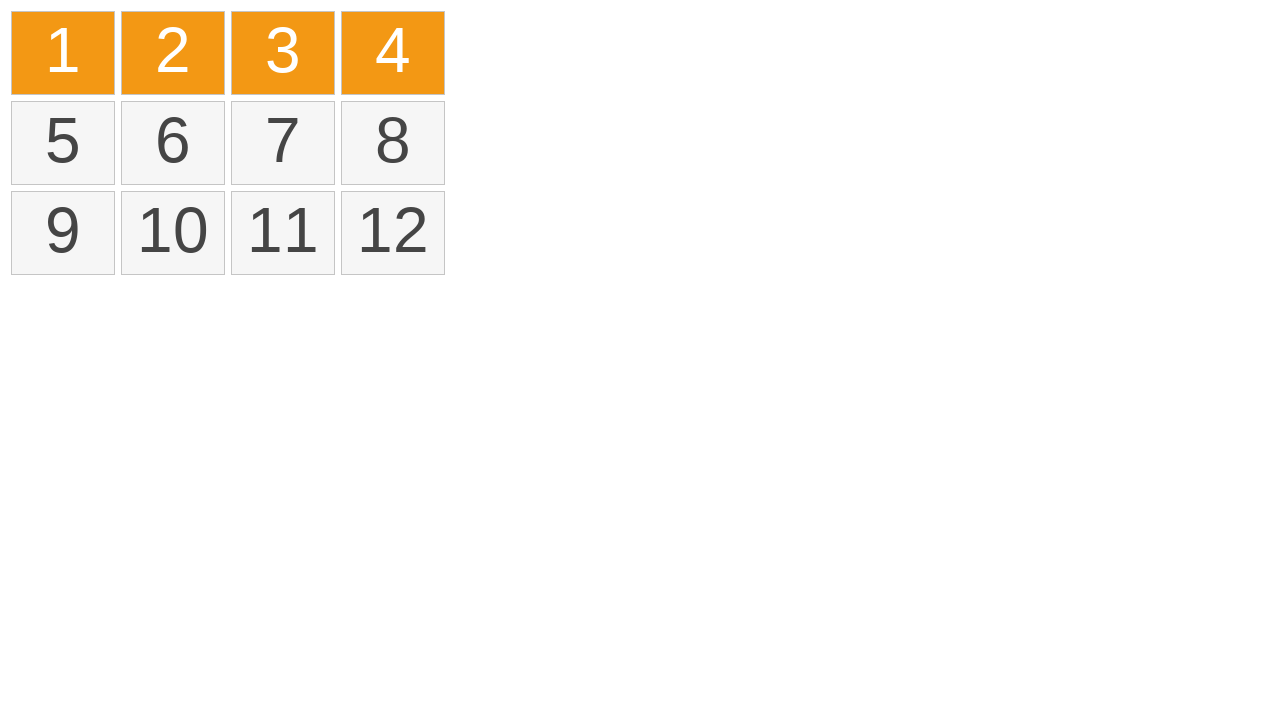